Tests checkbox functionality by verifying checkbox selection state and counting total checkboxes on the page

Starting URL: https://rahulshettyacademy.com/dropdownsPractise/#

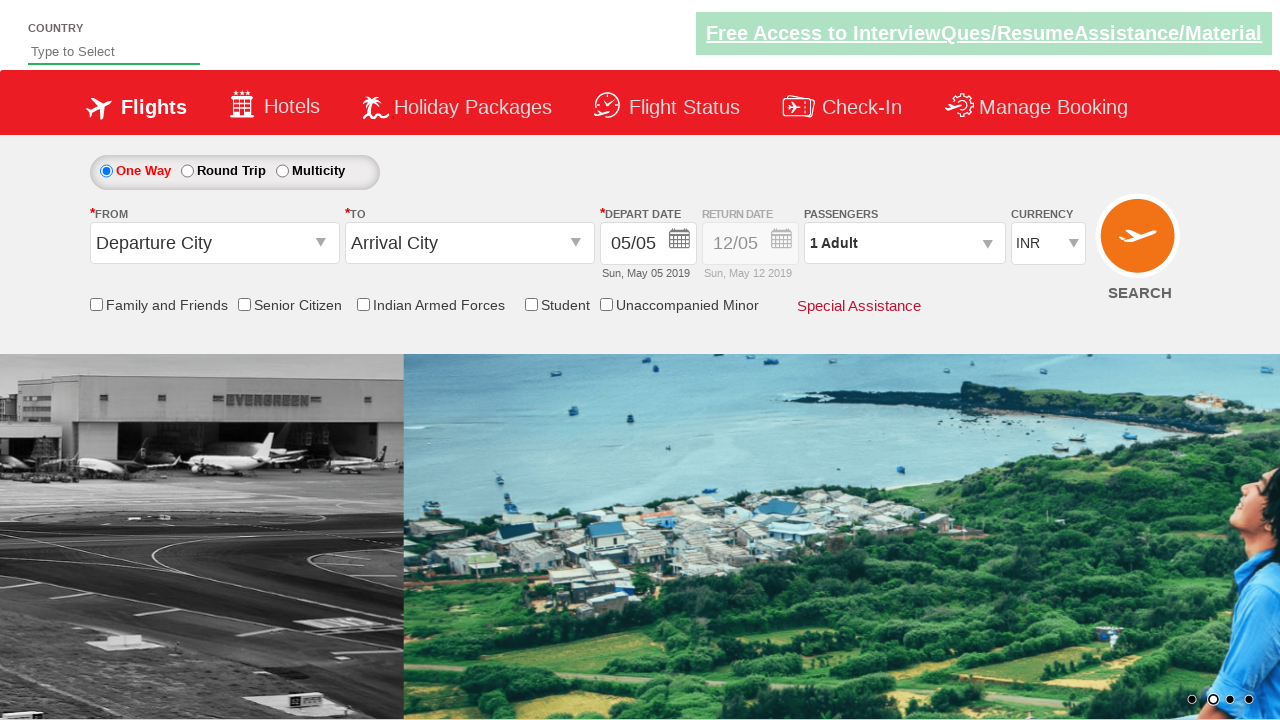

Located friends and family checkbox element
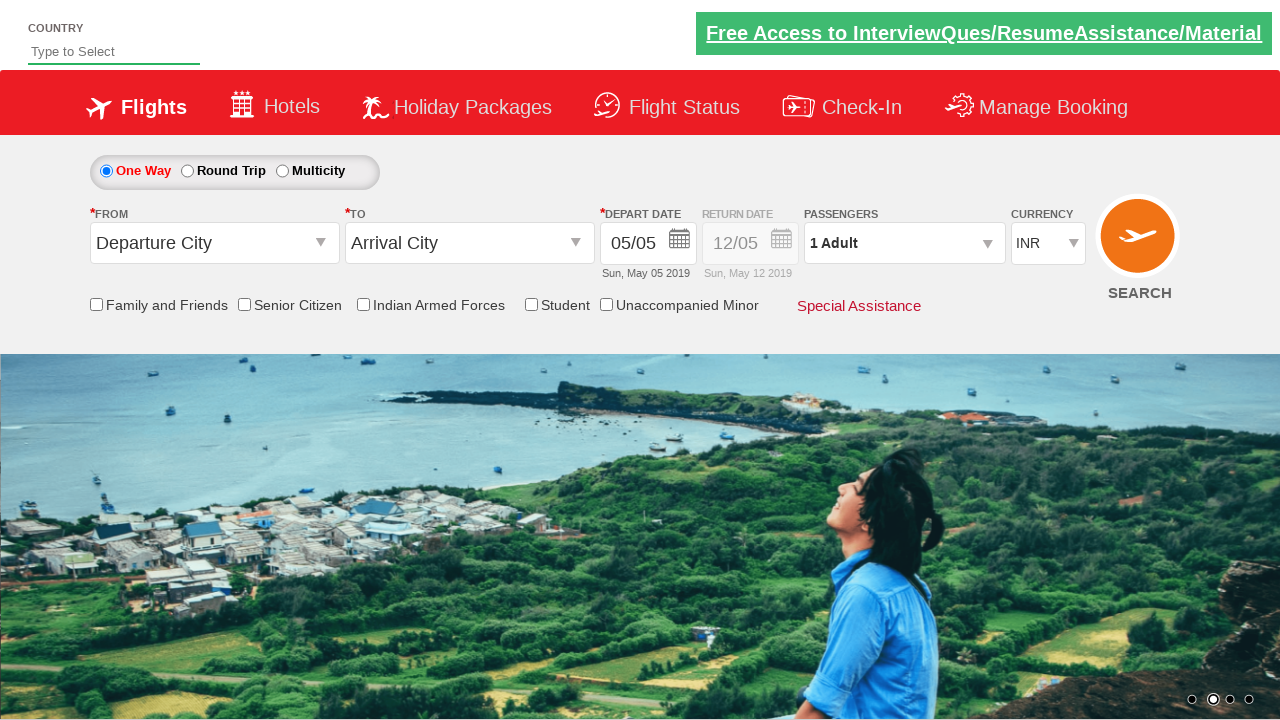

Verified friends and family checkbox is initially unchecked
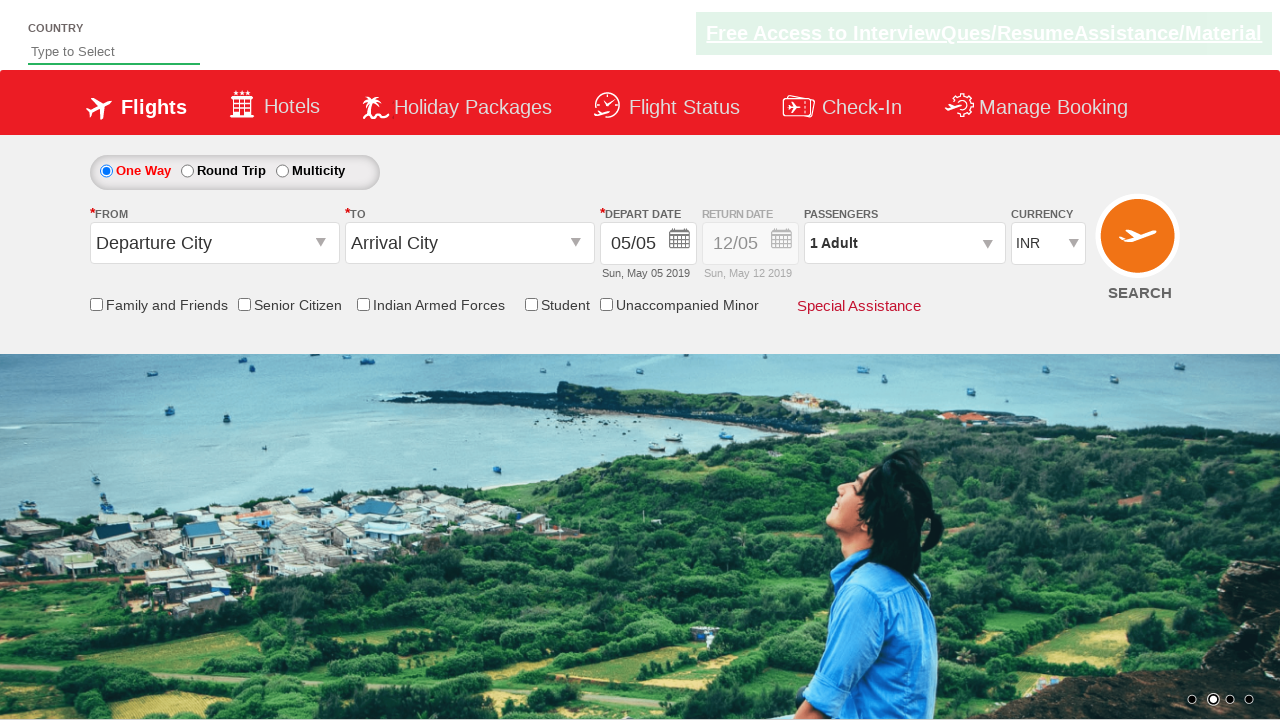

Clicked friends and family checkbox to select it at (96, 304) on input[name='ctl00$mainContent$chk_friendsandfamily']
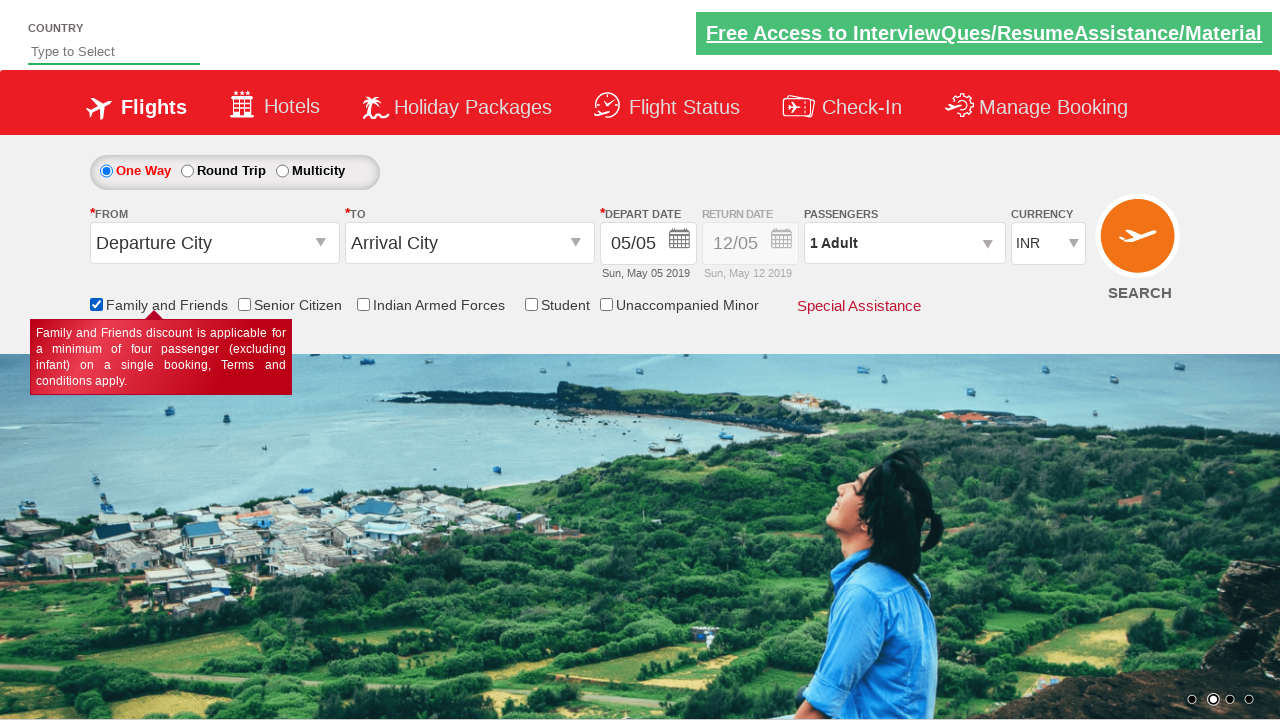

Verified friends and family checkbox is now checked
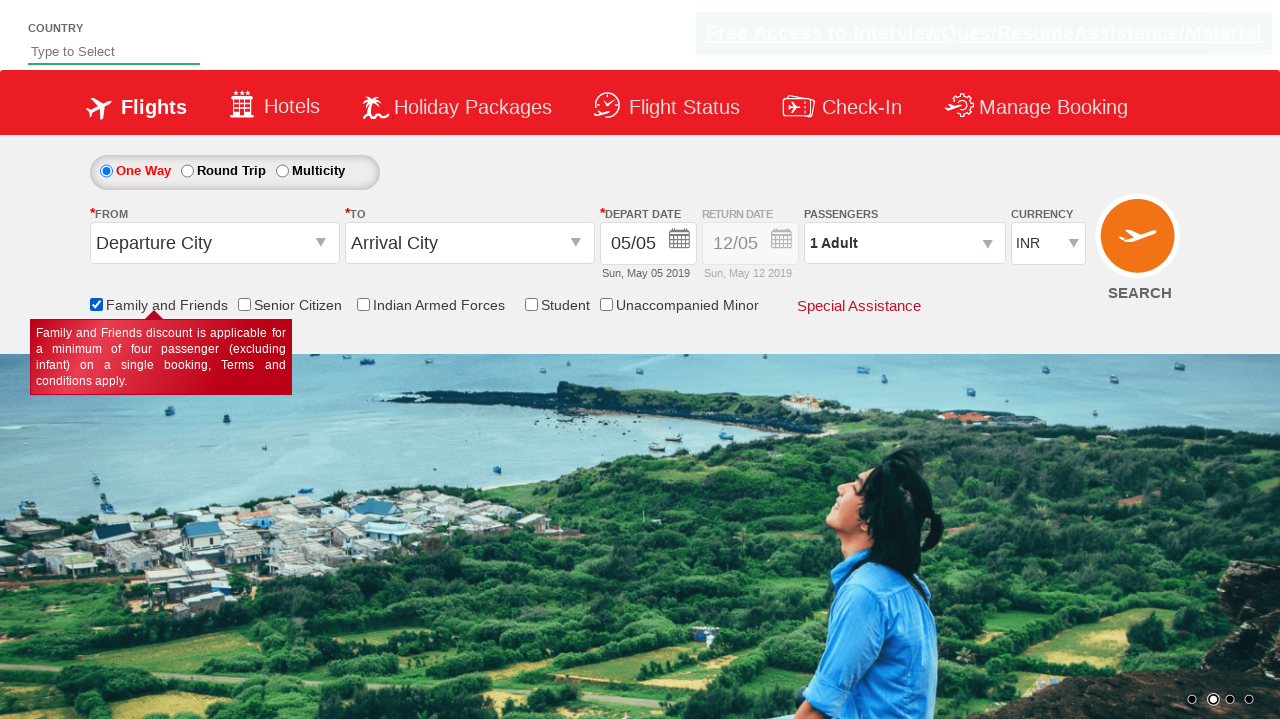

Counted total checkboxes on page: 6
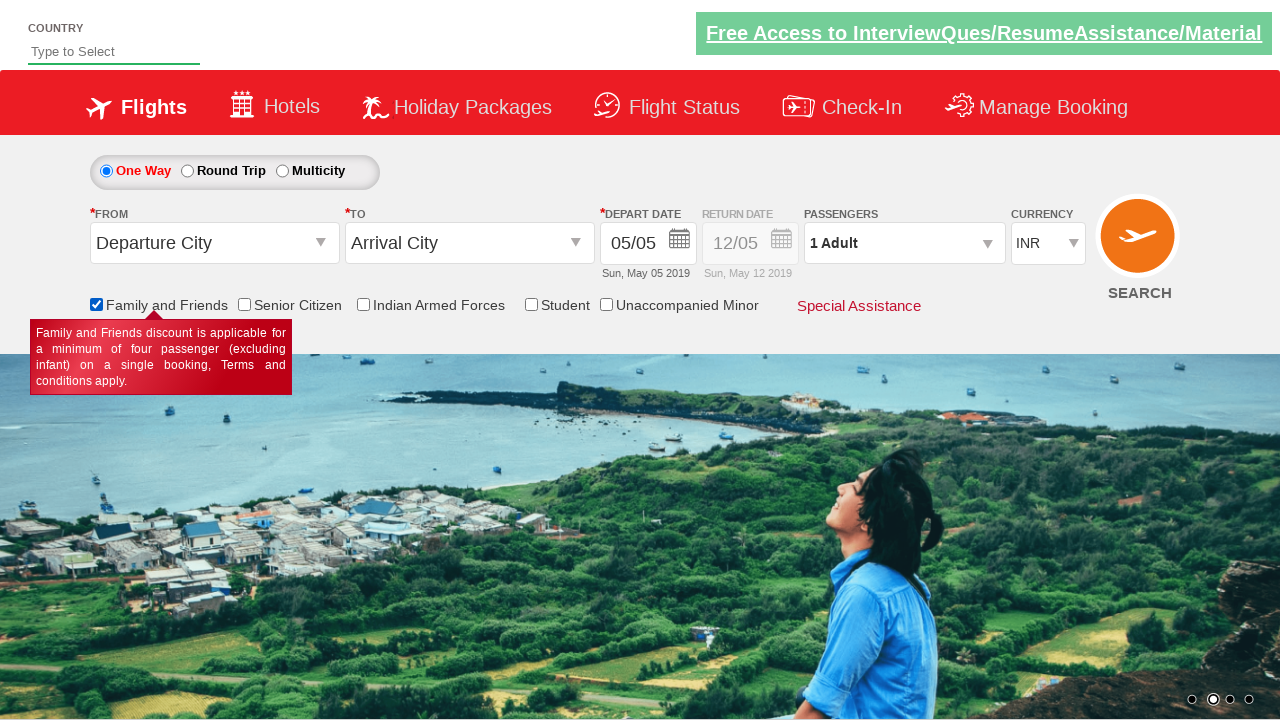

Printed total checkbox count to console: 6
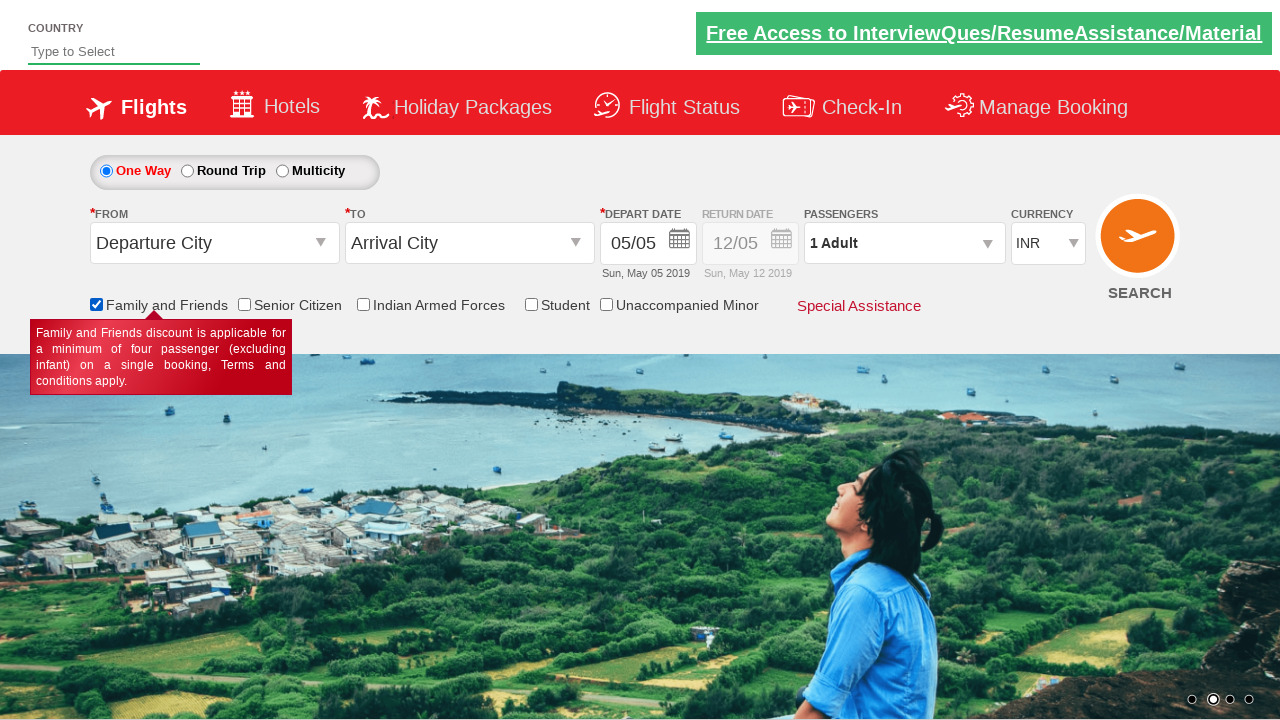

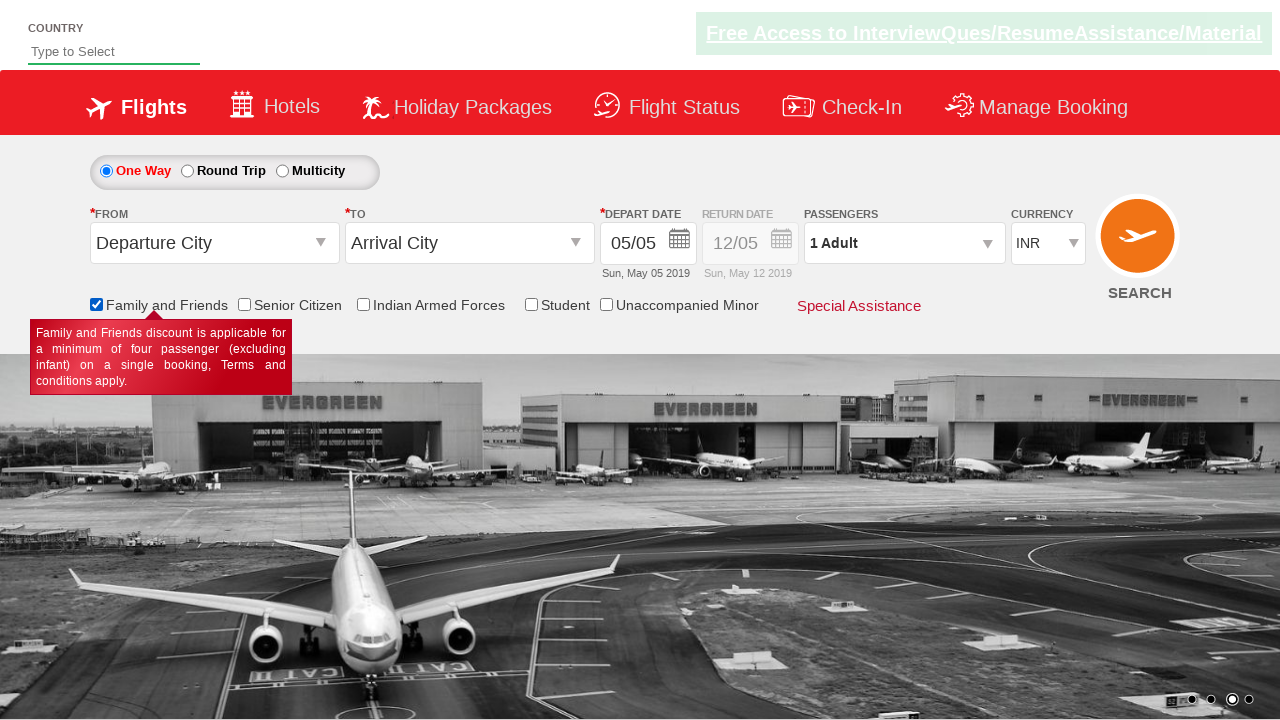